Tests AJAX request handling by clicking a button and waiting for the data to load

Starting URL: http://uitestingplayground.com/ajax

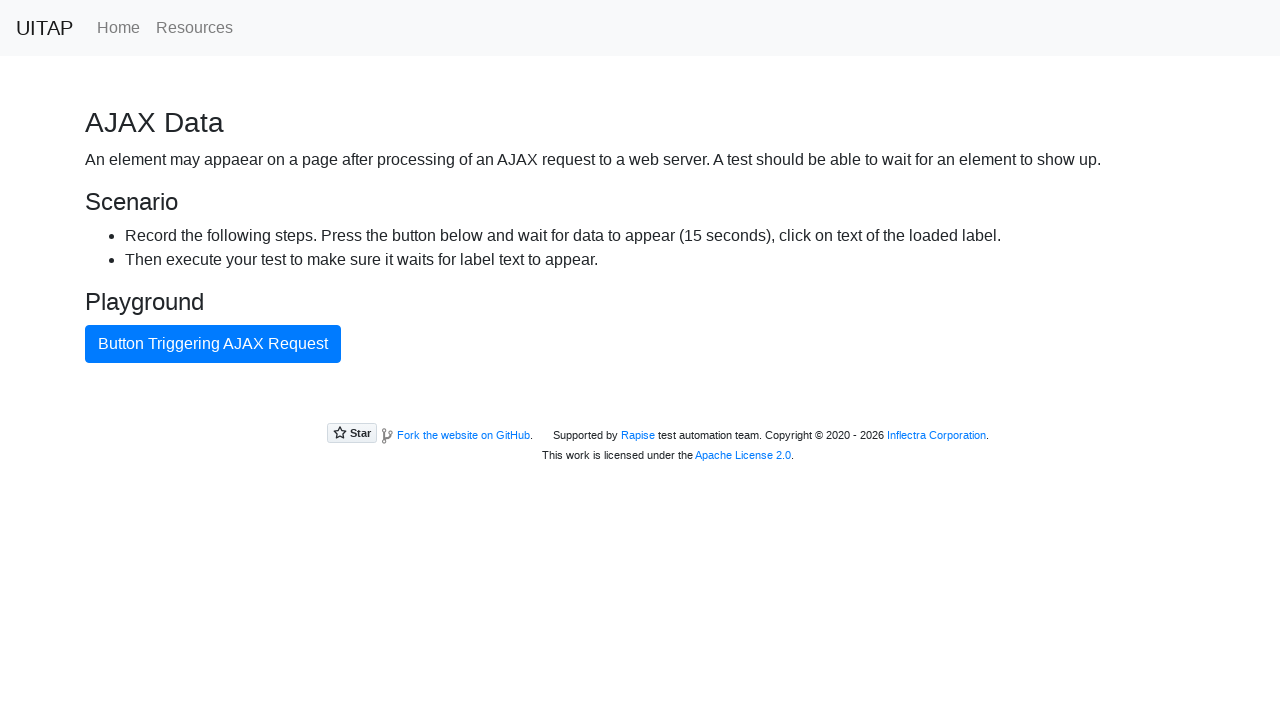

Clicked button to trigger AJAX request at (213, 344) on xpath=/html/body/section/div/button
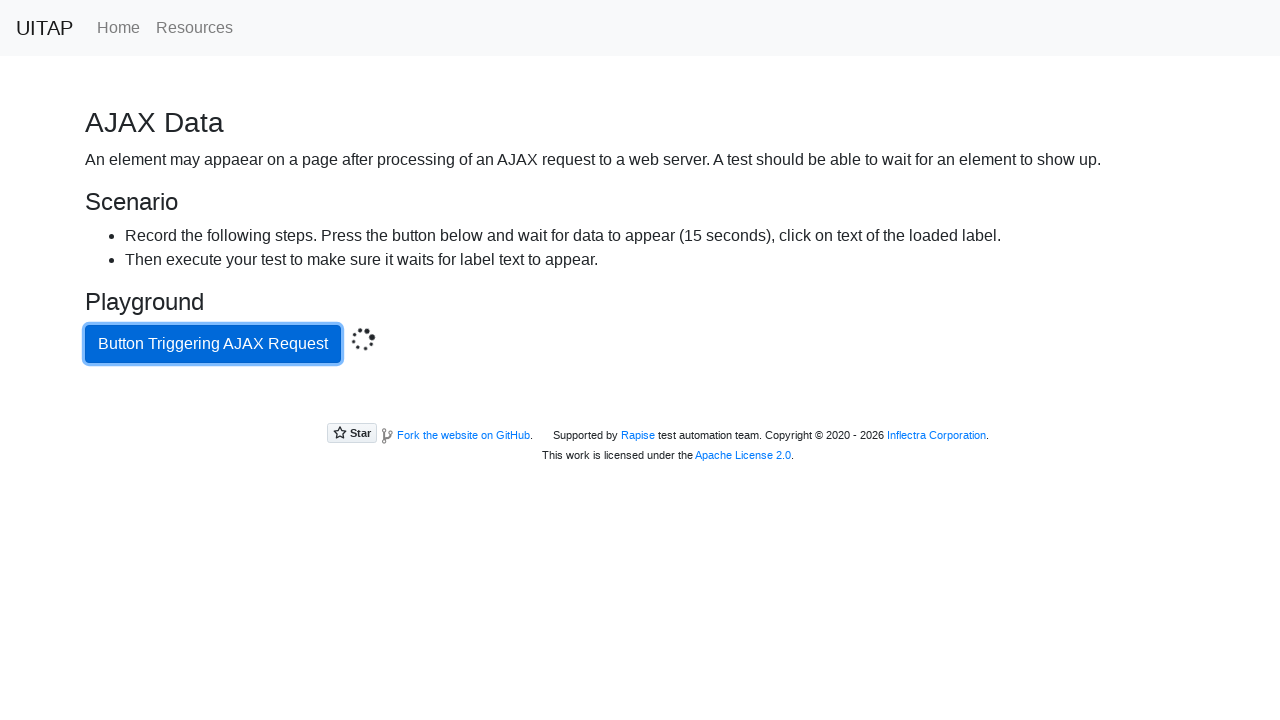

AJAX request completed and data loaded
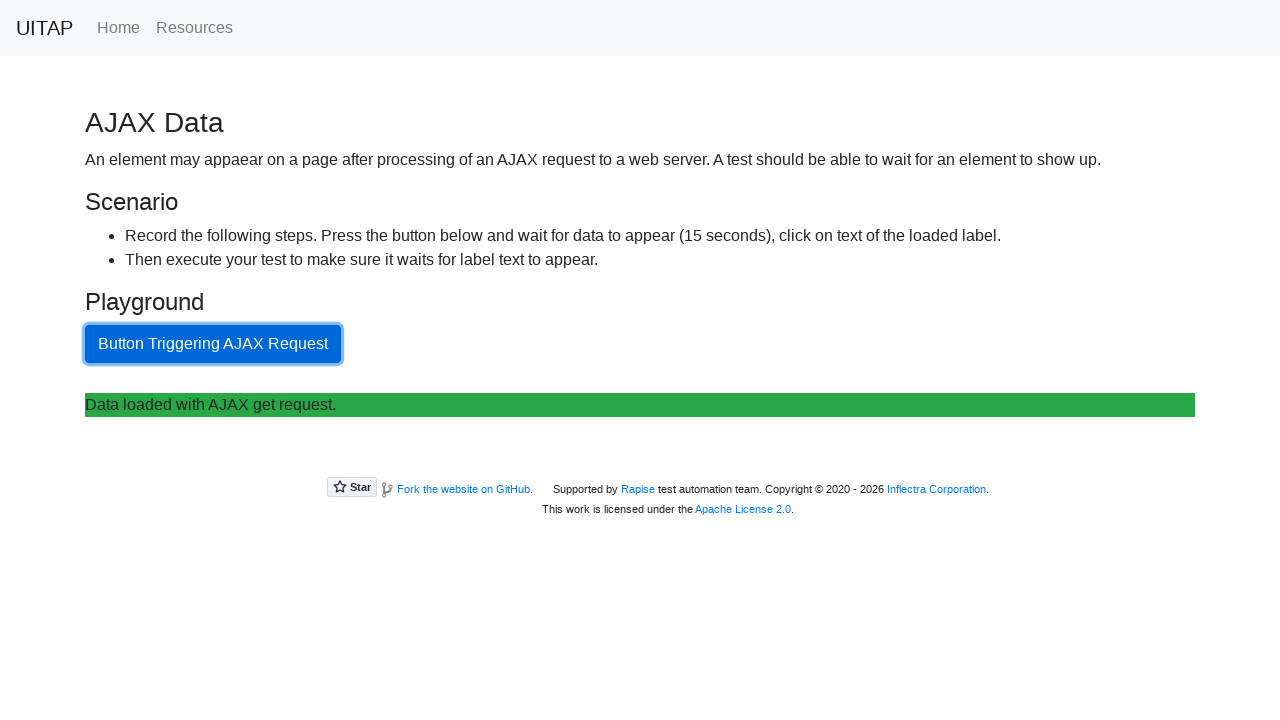

Retrieved loaded data text content
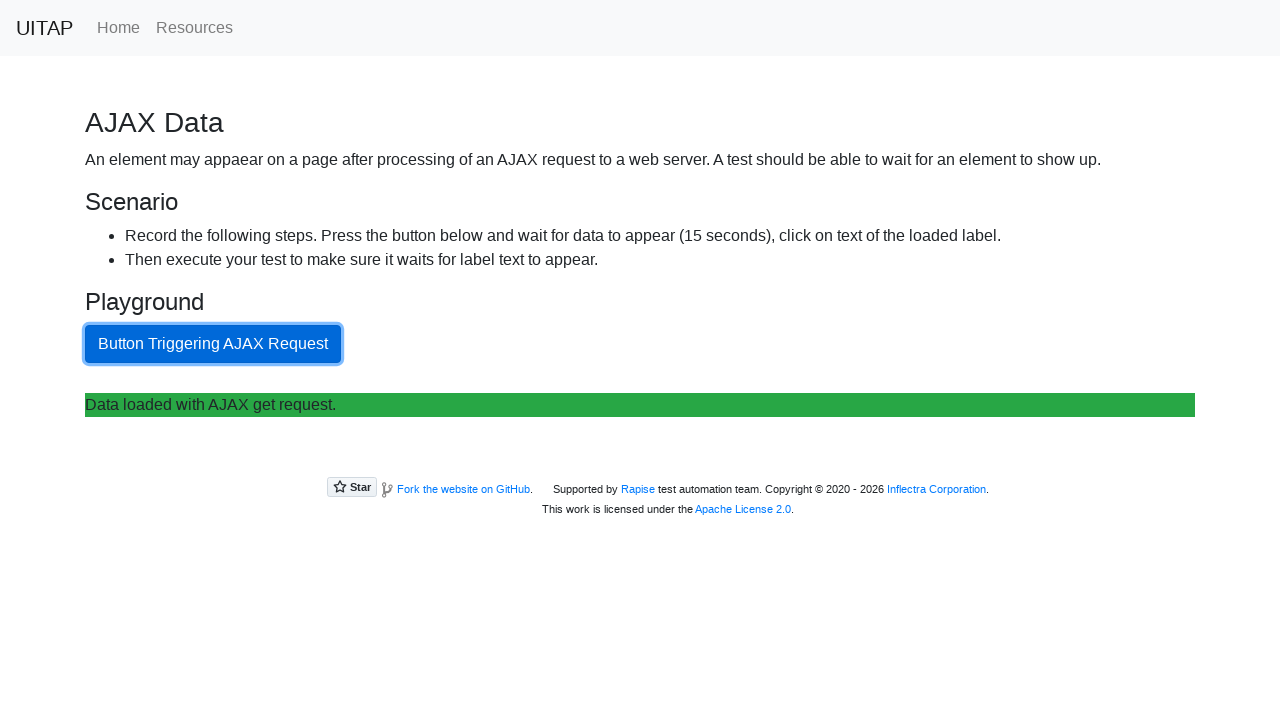

Verified AJAX success message matches expected text
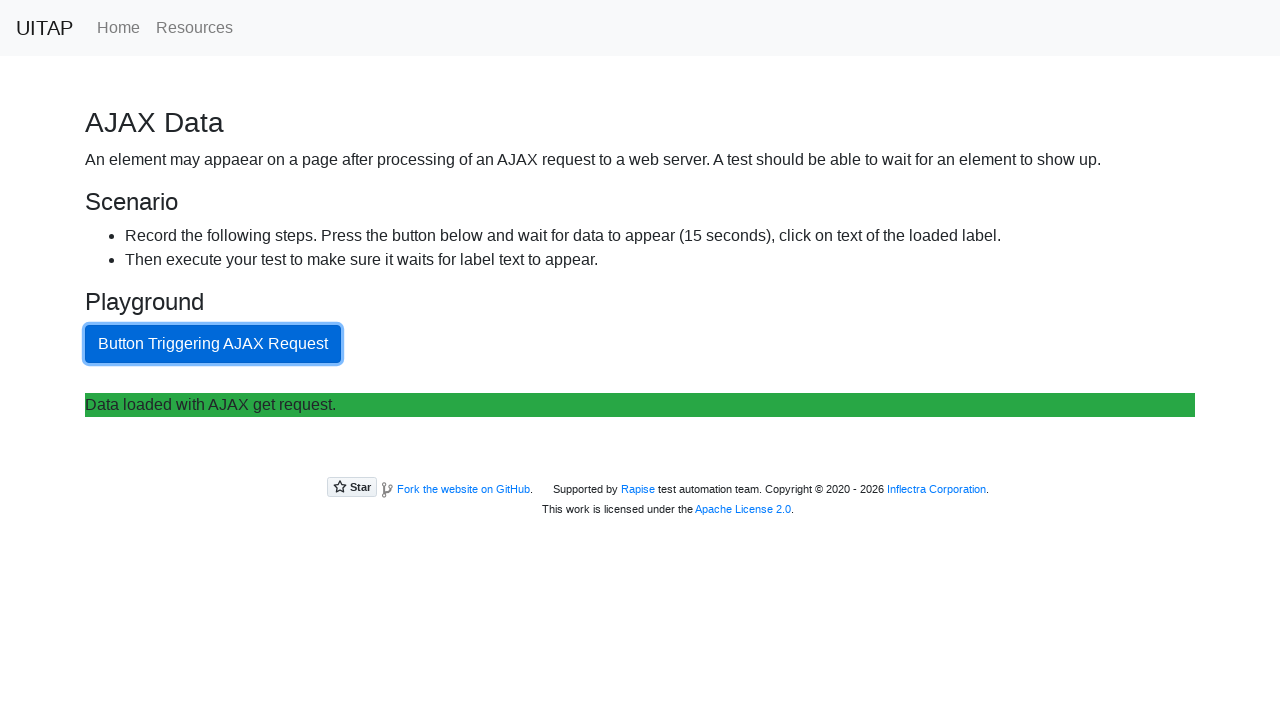

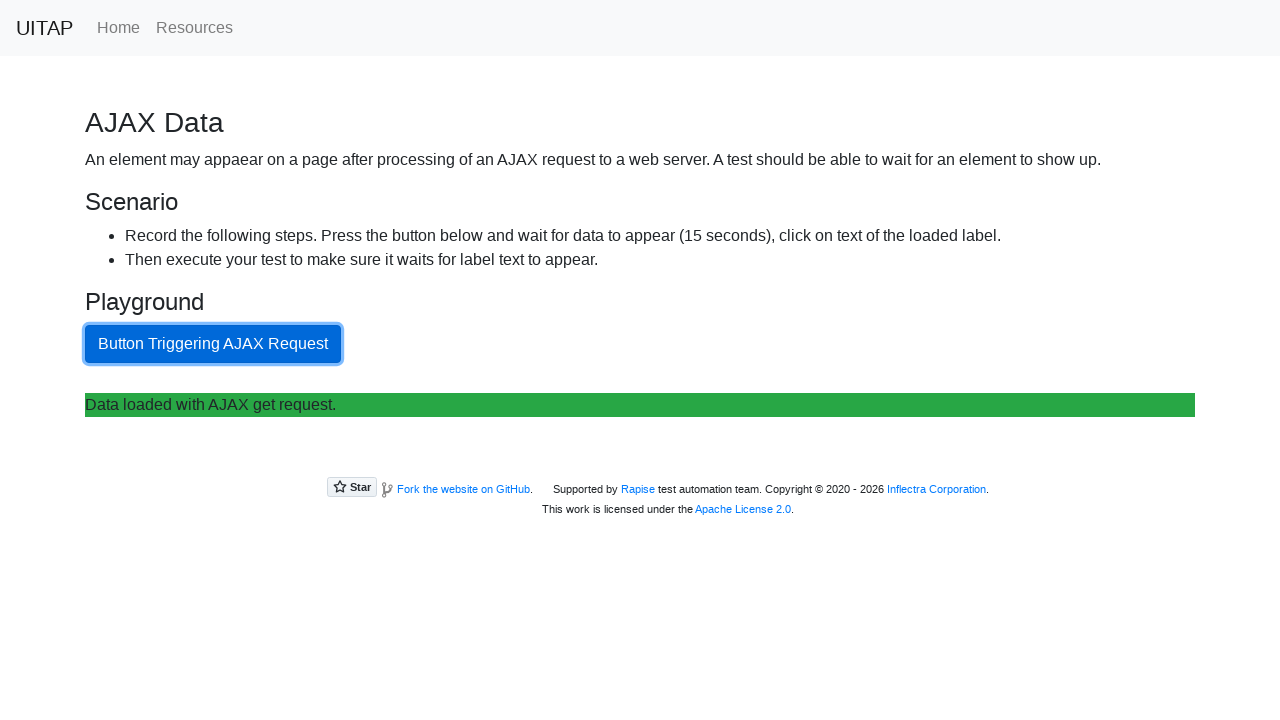